Tests browser navigation methods by navigating to Flipkart, going back to the previous page, going forward, and then refreshing the page.

Starting URL: https://www.flipkart.com/

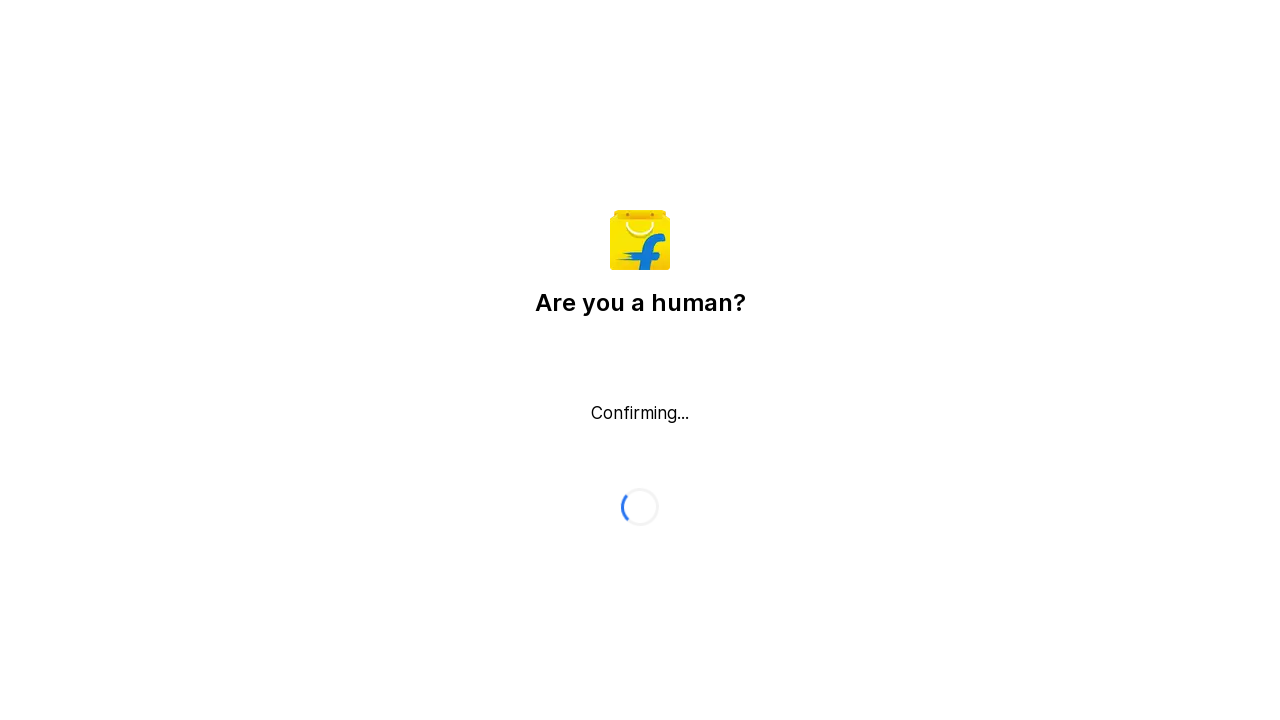

Navigated back to previous page
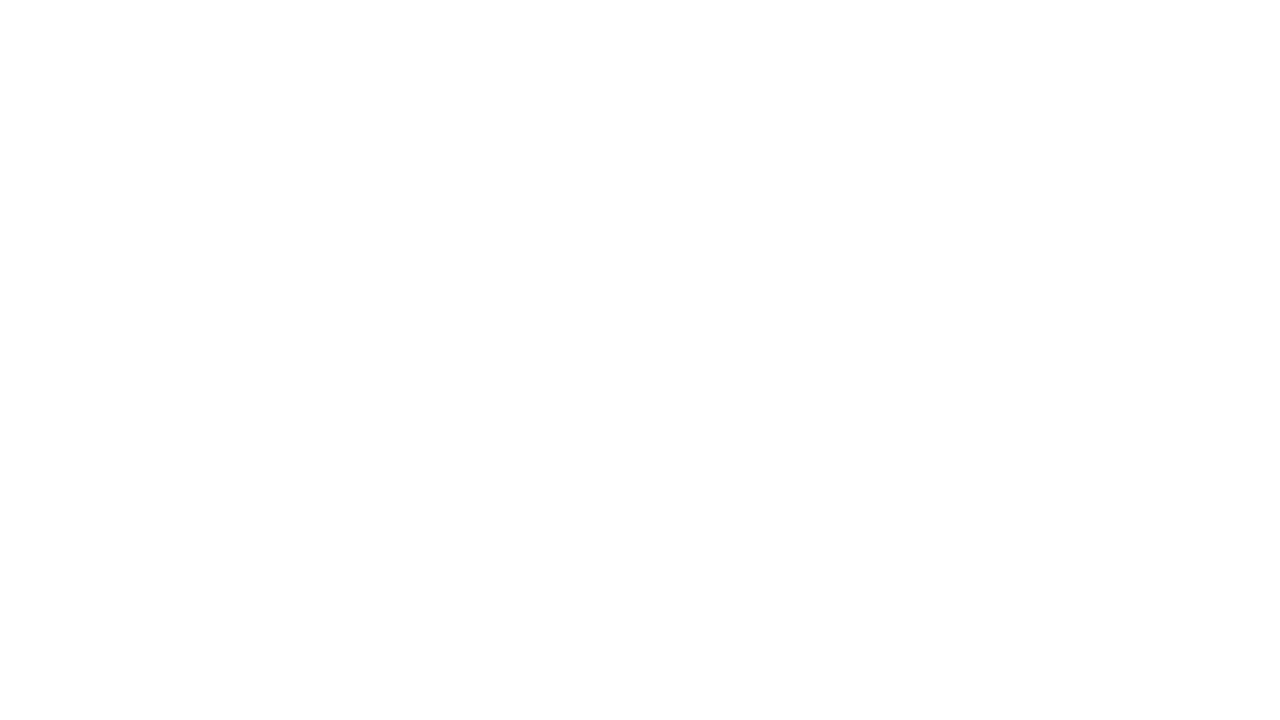

Waited 2 seconds for back navigation to complete
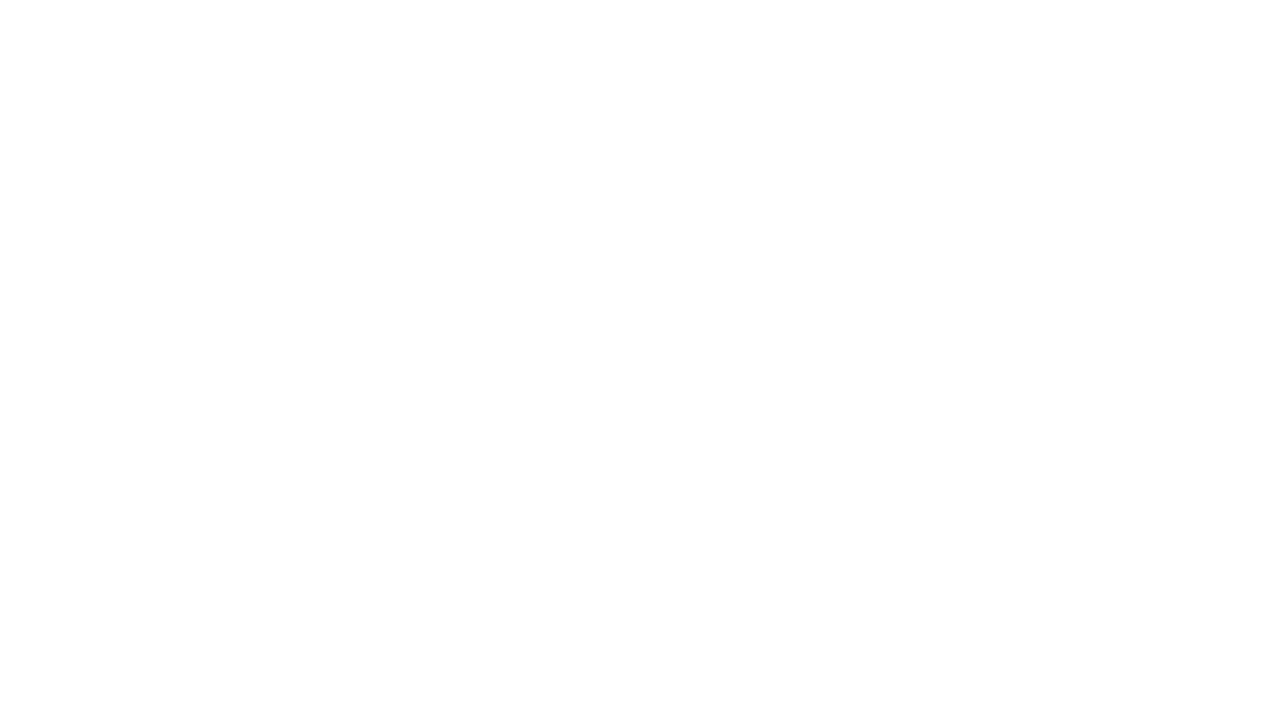

Navigated forward to Flipkart
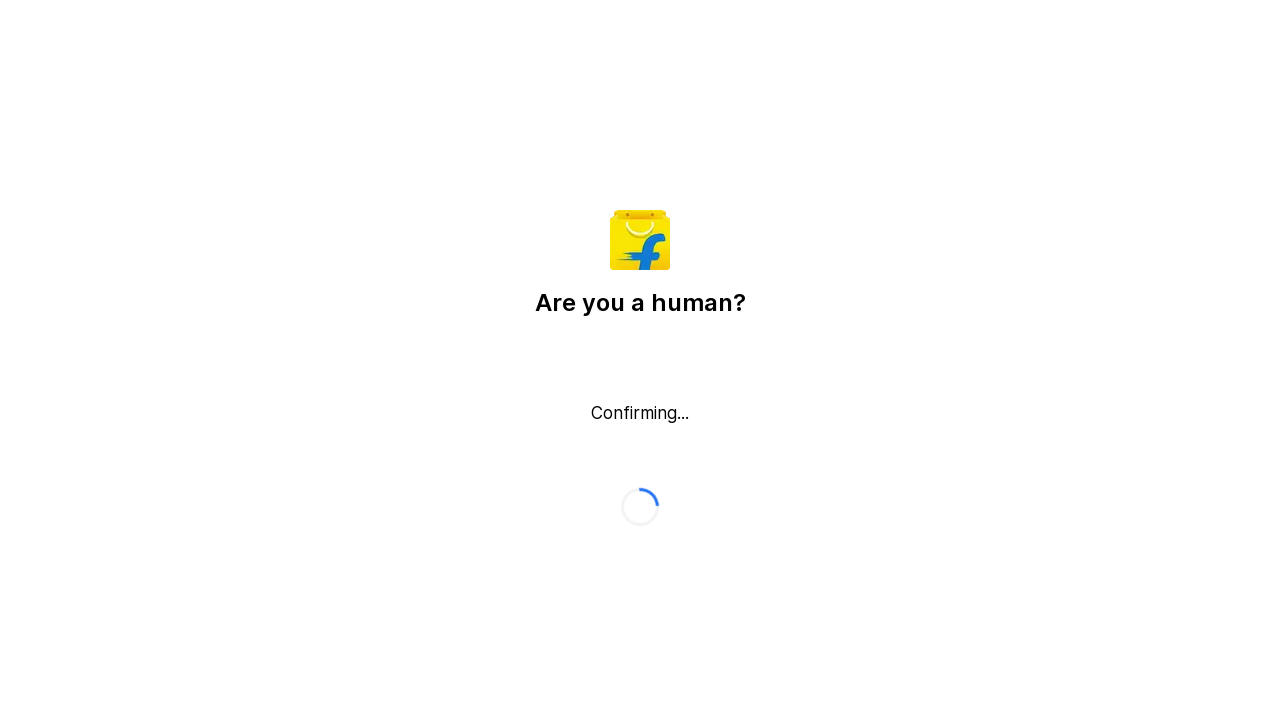

Waited 2 seconds for forward navigation to complete
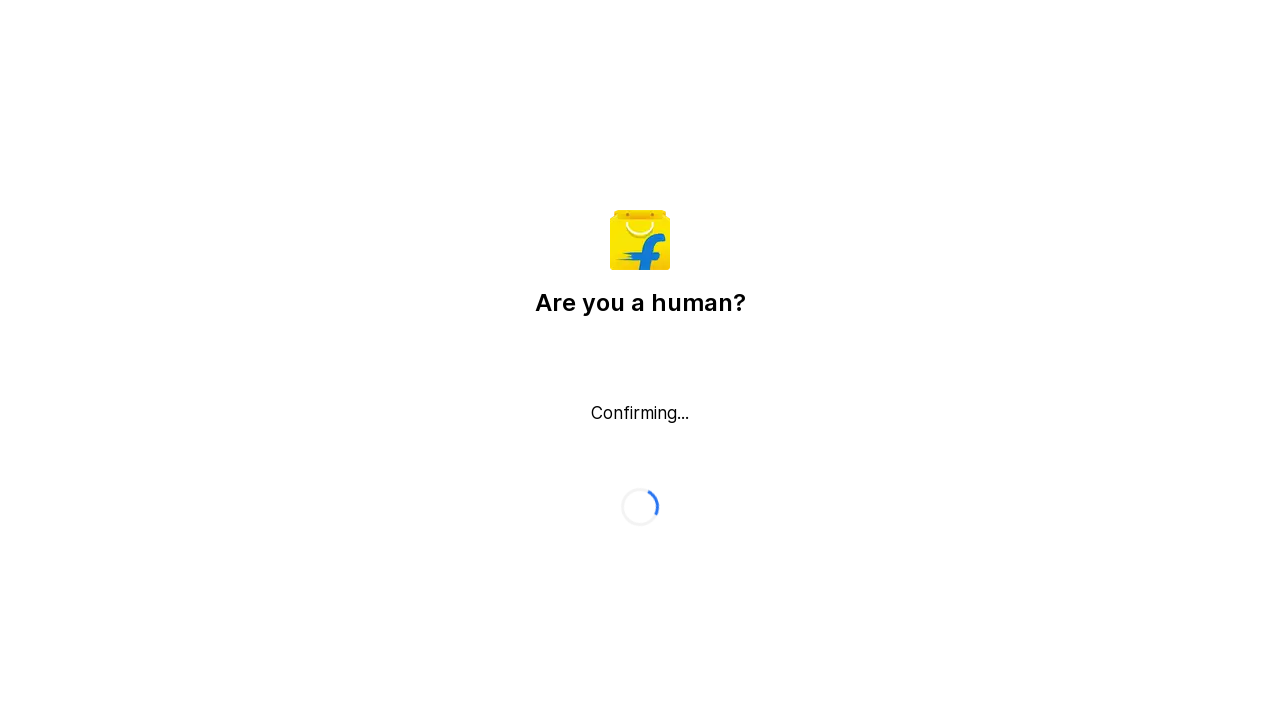

Refreshed the Flipkart page
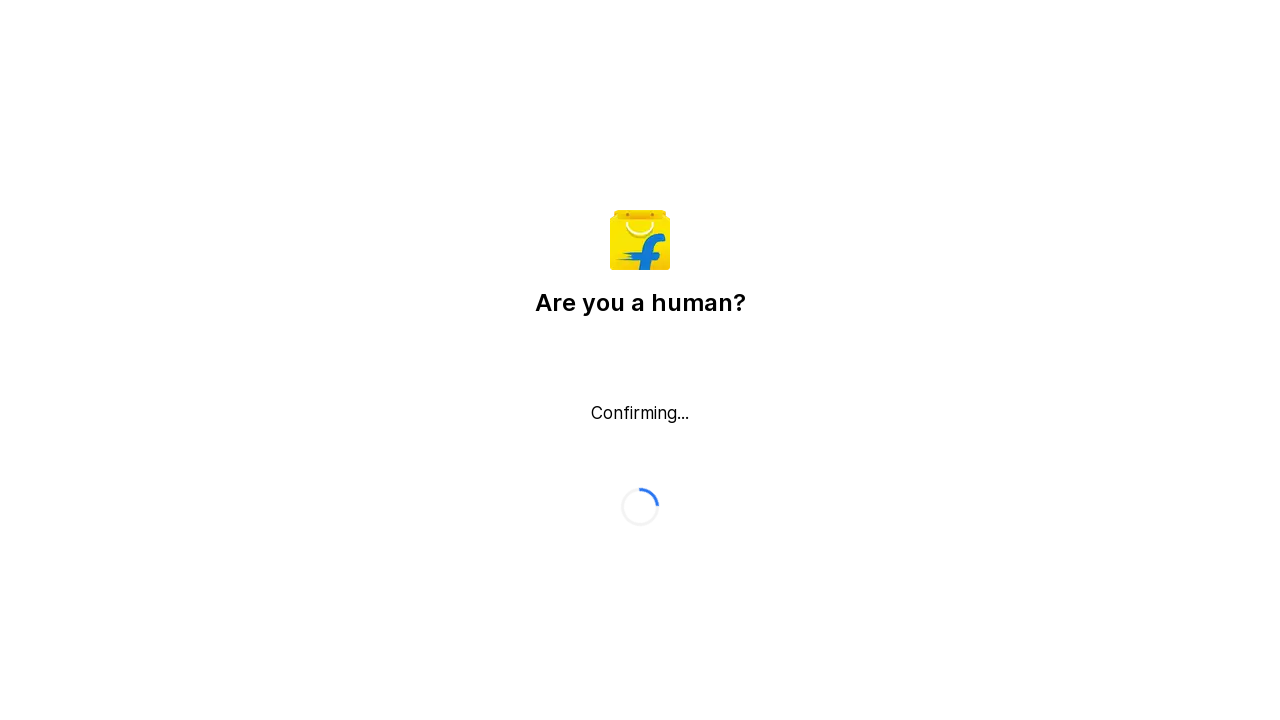

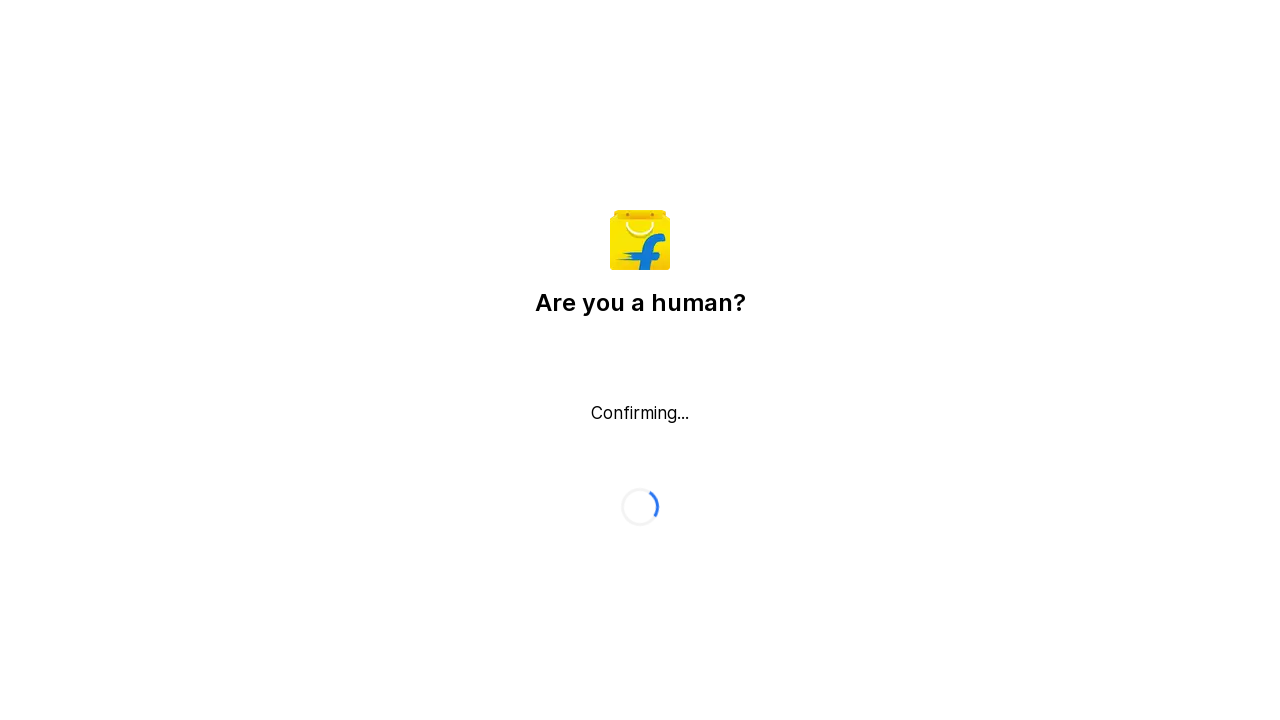